Navigates to Flipkart homepage and waits for page to load

Starting URL: https://www.flipkart.com

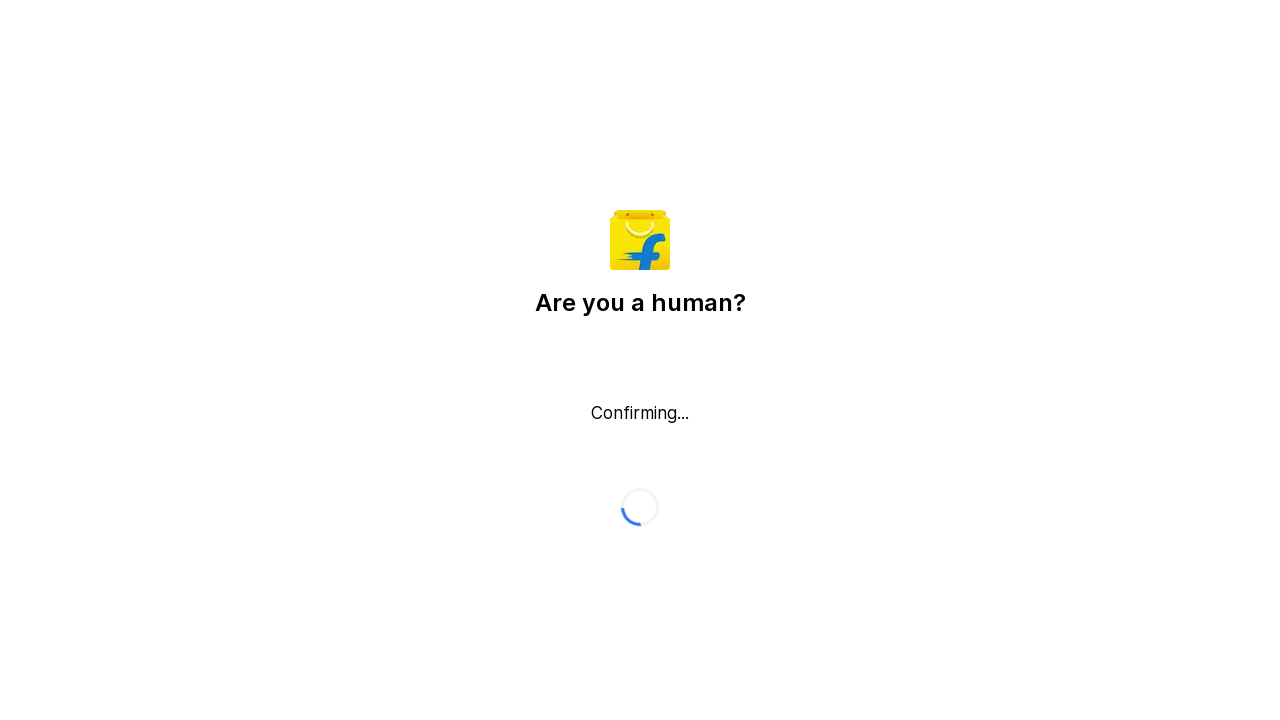

Flipkart homepage loaded - DOM content ready
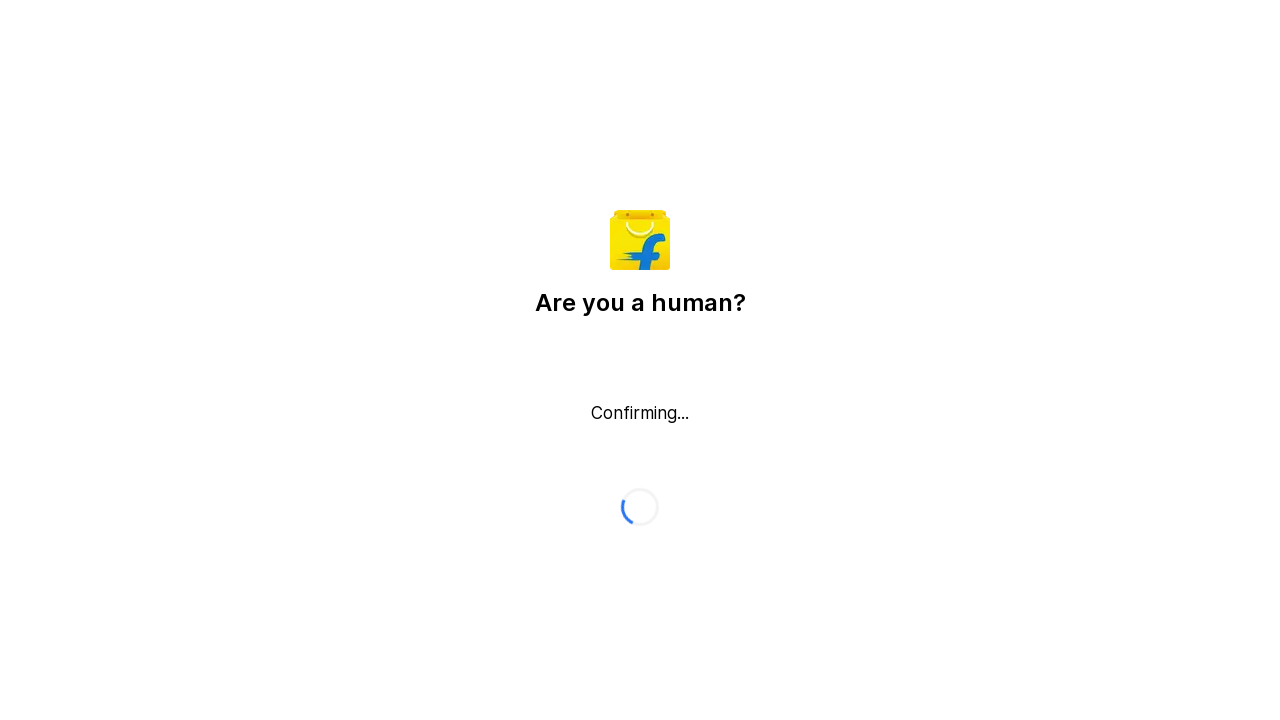

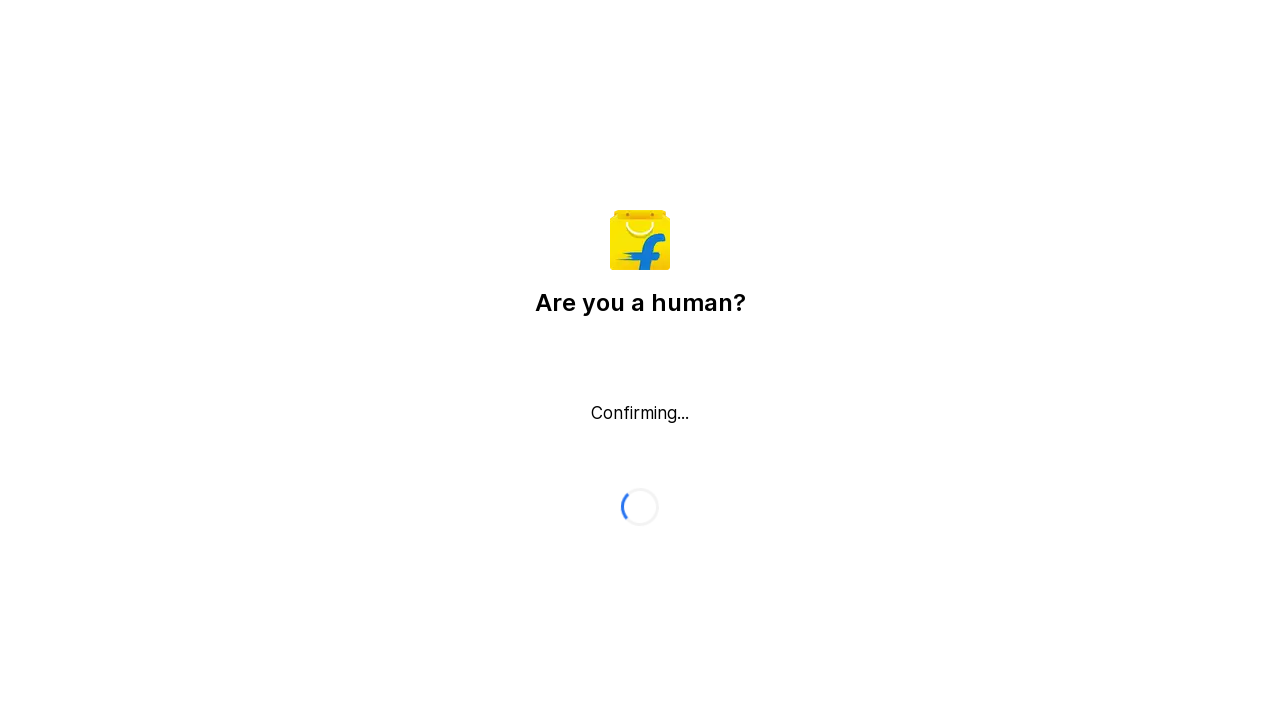